Tests drag and drop functionality on the jQuery UI droppable demo page by dragging an element and dropping it onto a target area within an iframe

Starting URL: https://jqueryui.com/droppable/

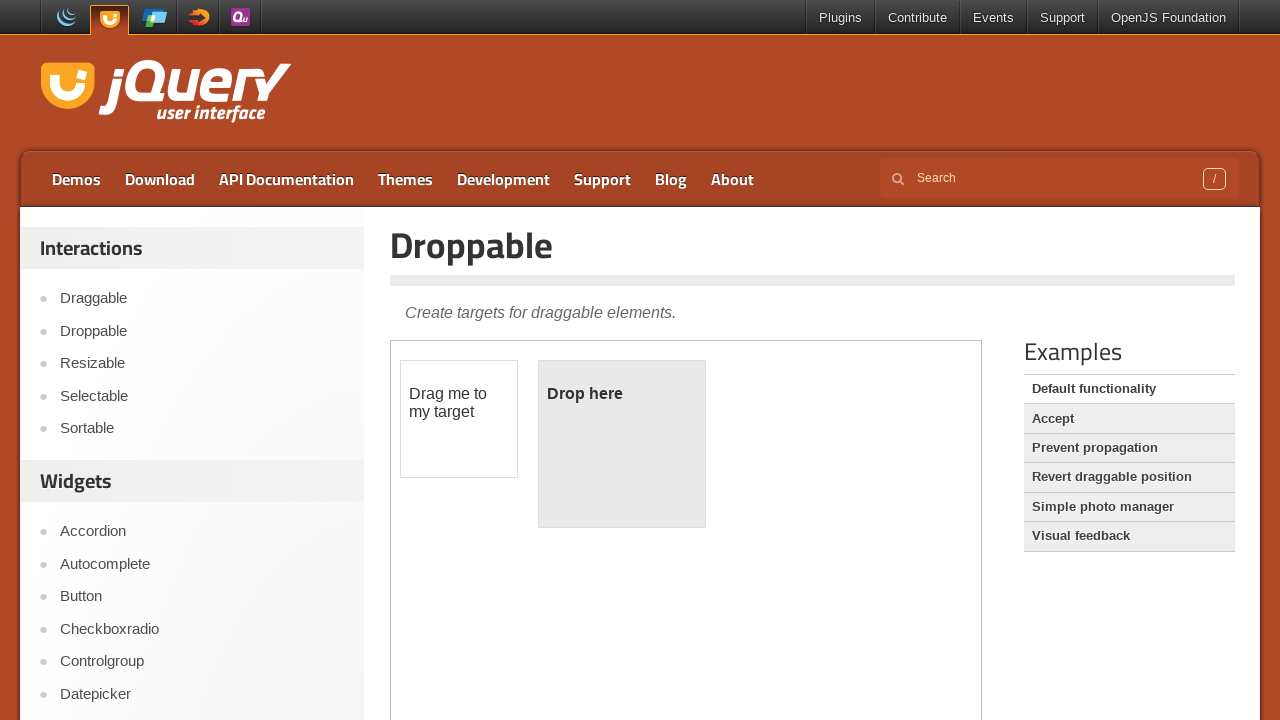

Navigated to jQuery UI droppable demo page
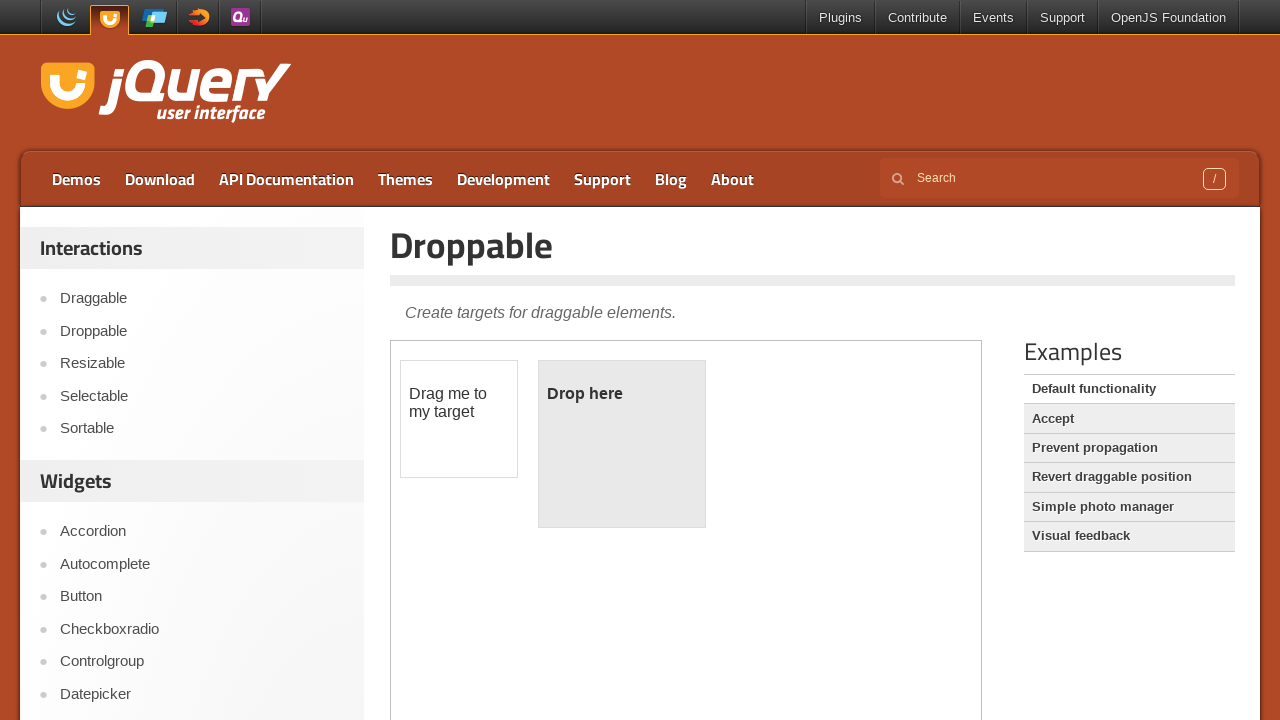

Located demo iframe
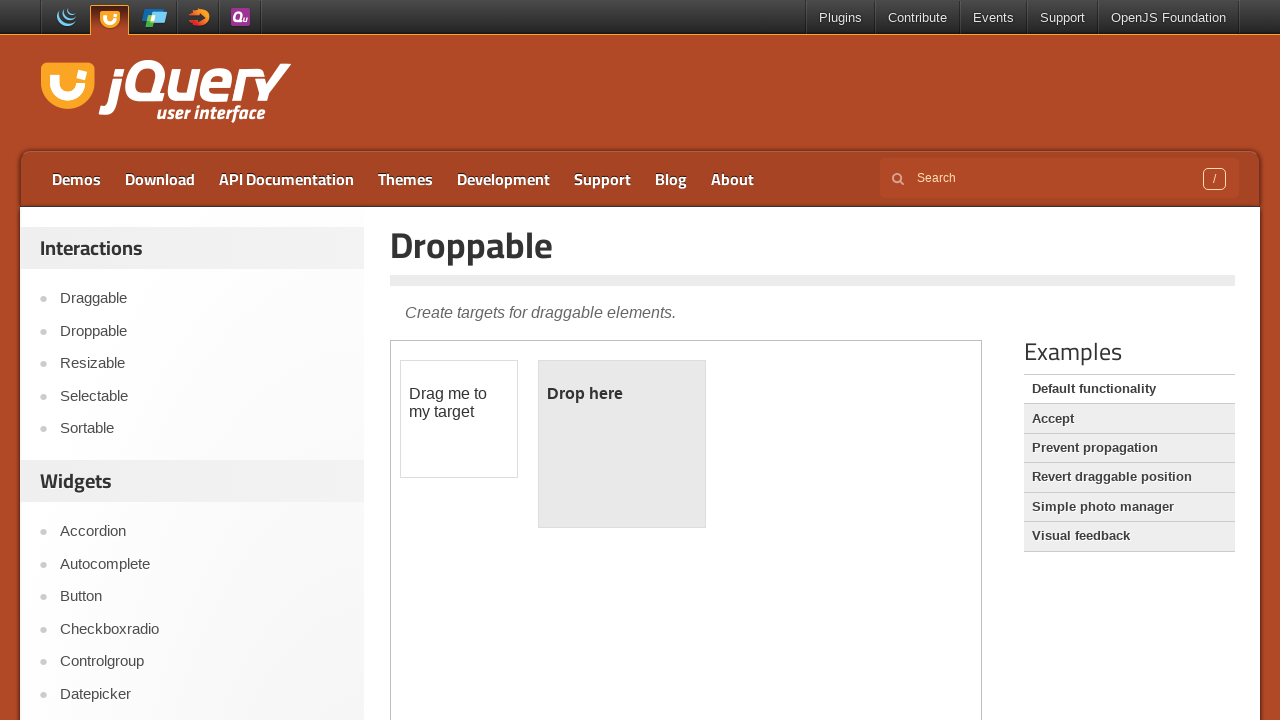

Located draggable element
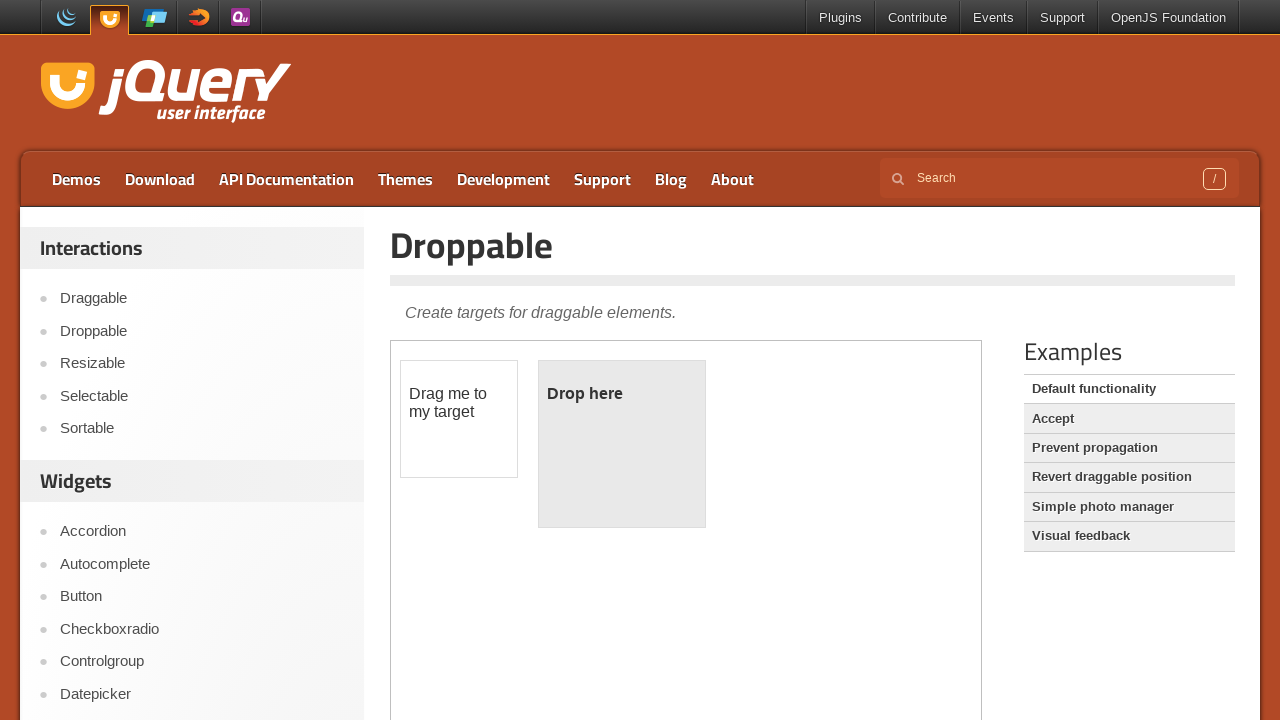

Located droppable target element
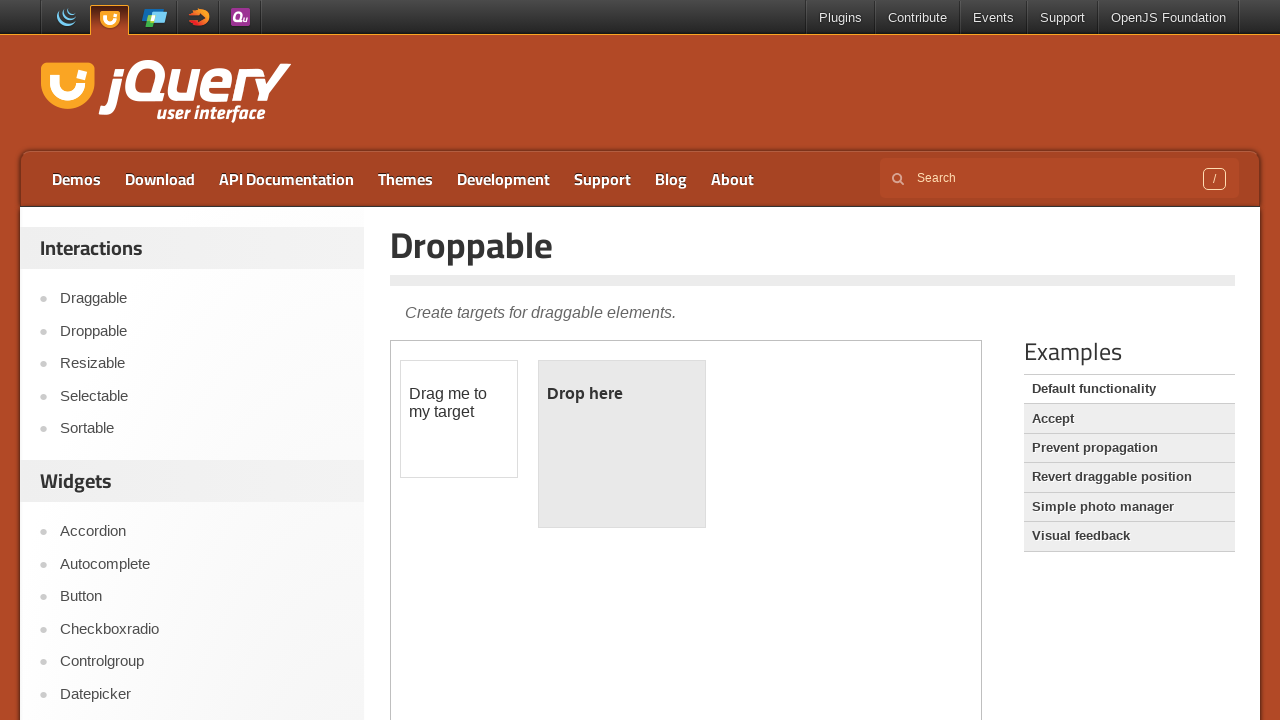

Dragged element onto drop target at (622, 444)
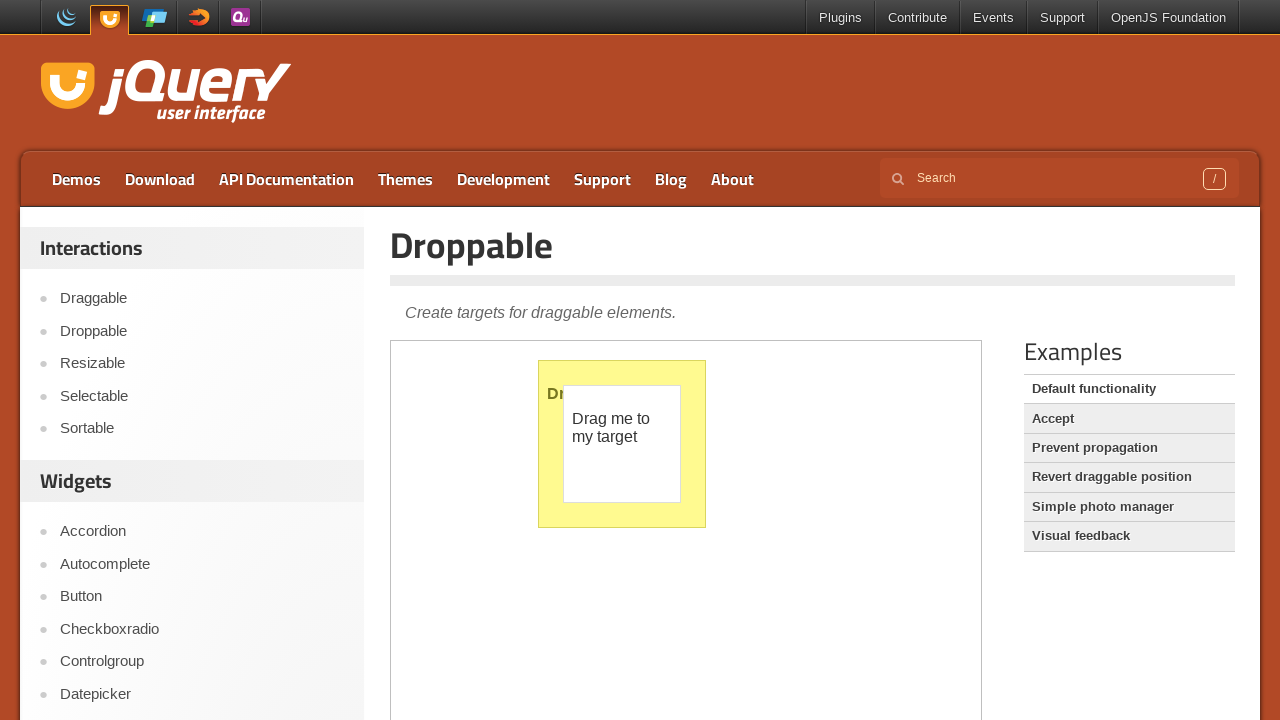

Verified drop target is visible after successful drop
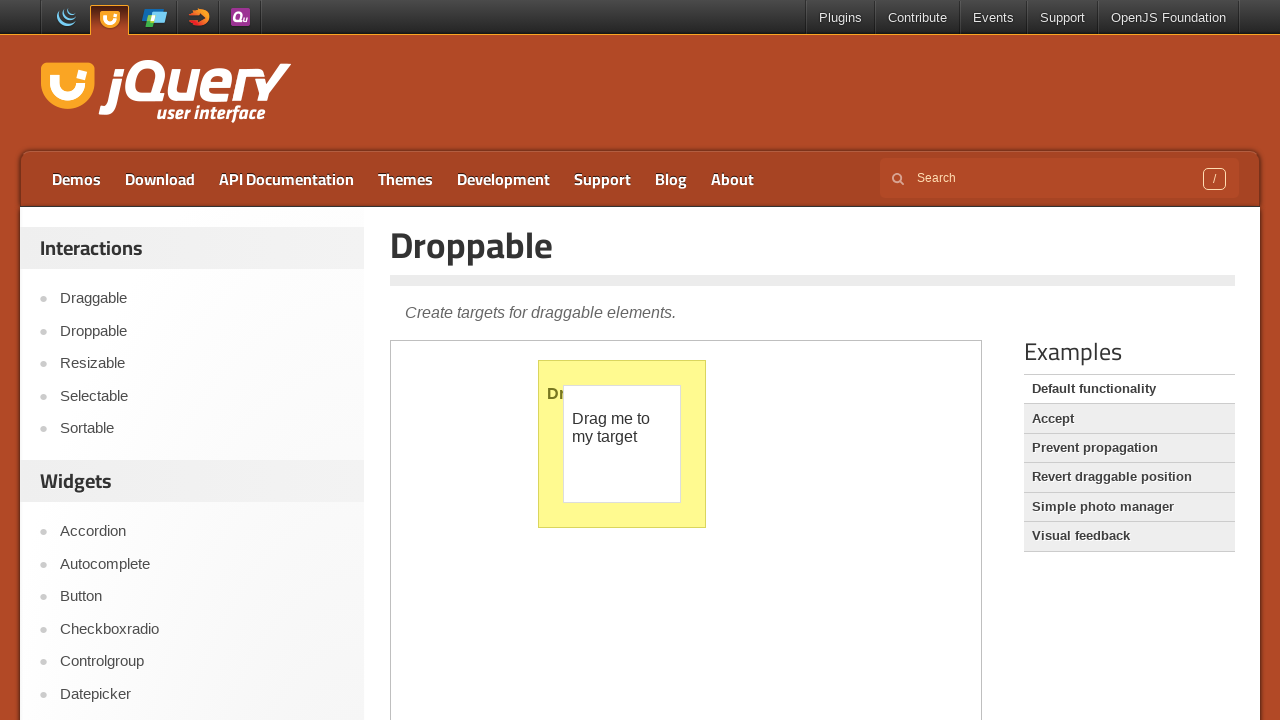

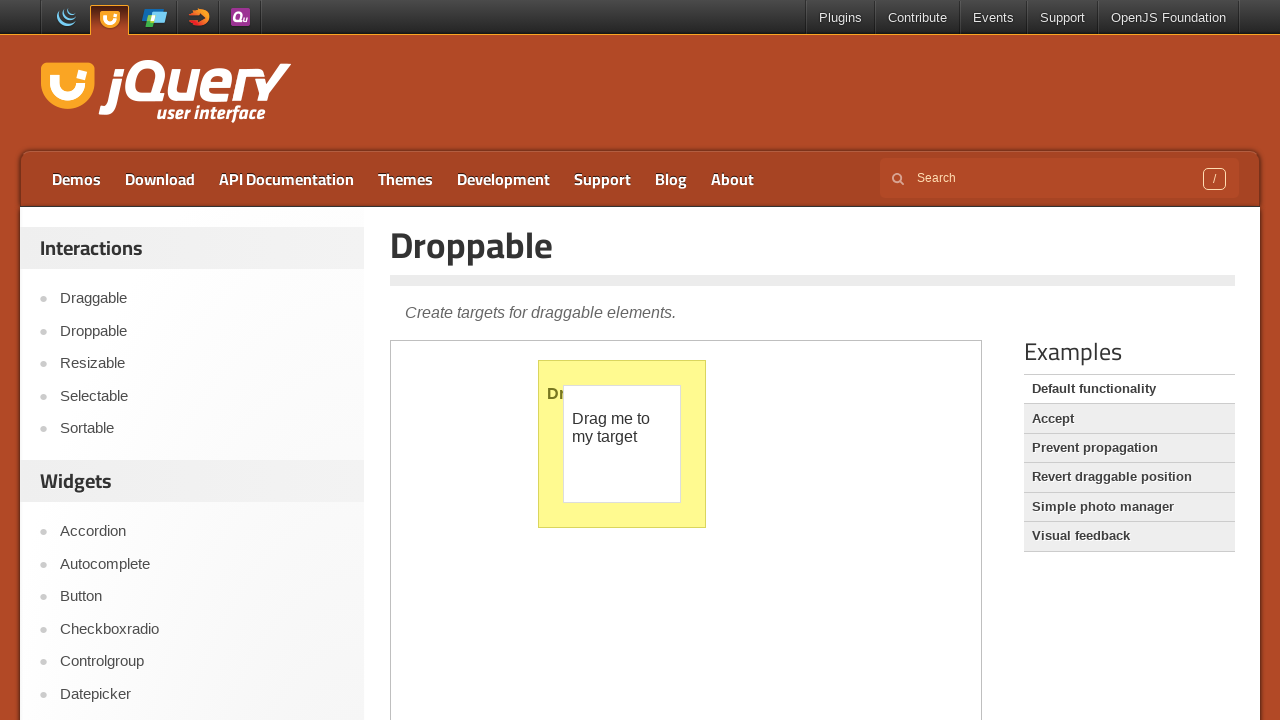